Tests adding specific items (Cucumber, Mushroom, Musk Melon) to a shopping cart by finding products and clicking their add buttons

Starting URL: https://rahulshettyacademy.com/seleniumPractise/#/

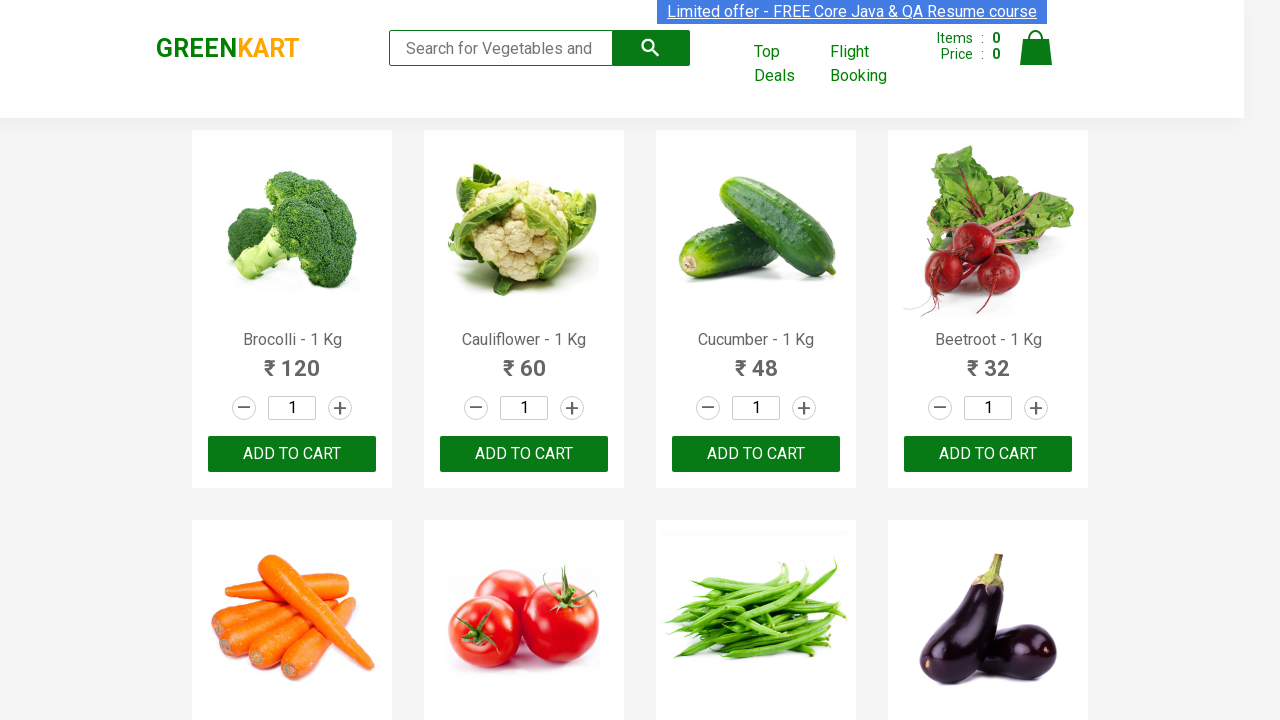

Waited for product names to load
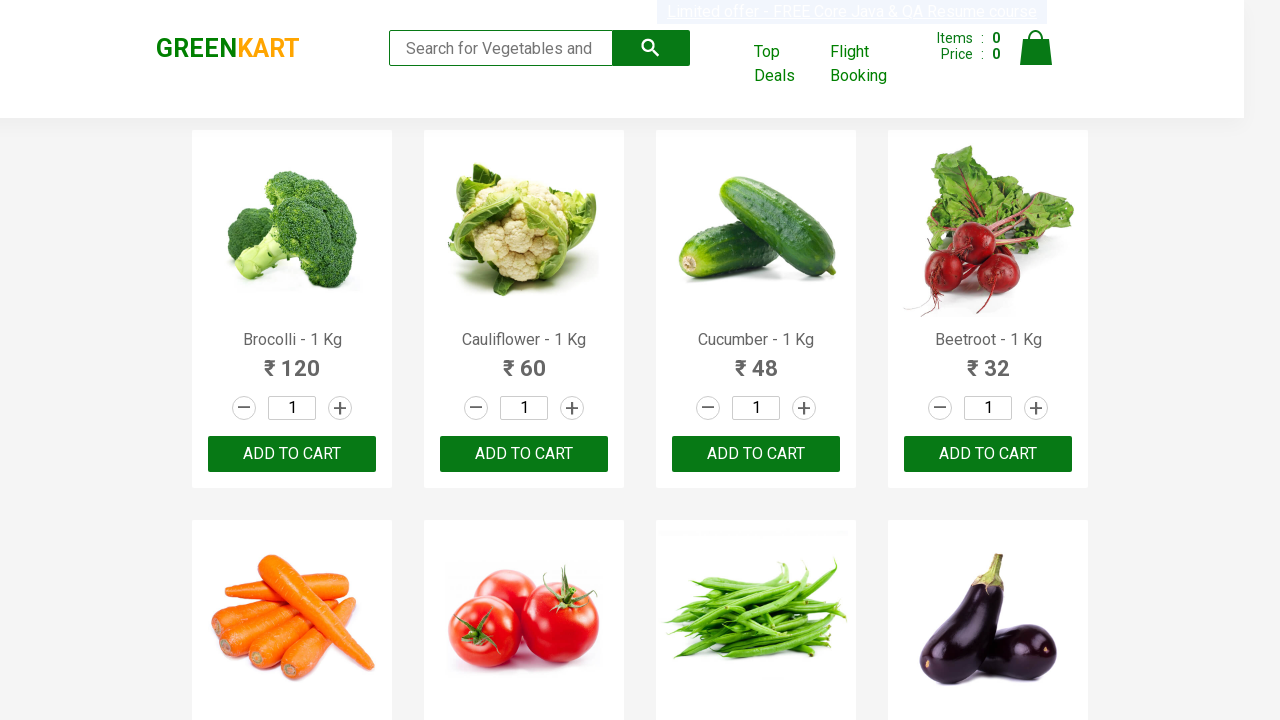

Defined items to add to cart: Cucumber, Mushroom, Musk Melon
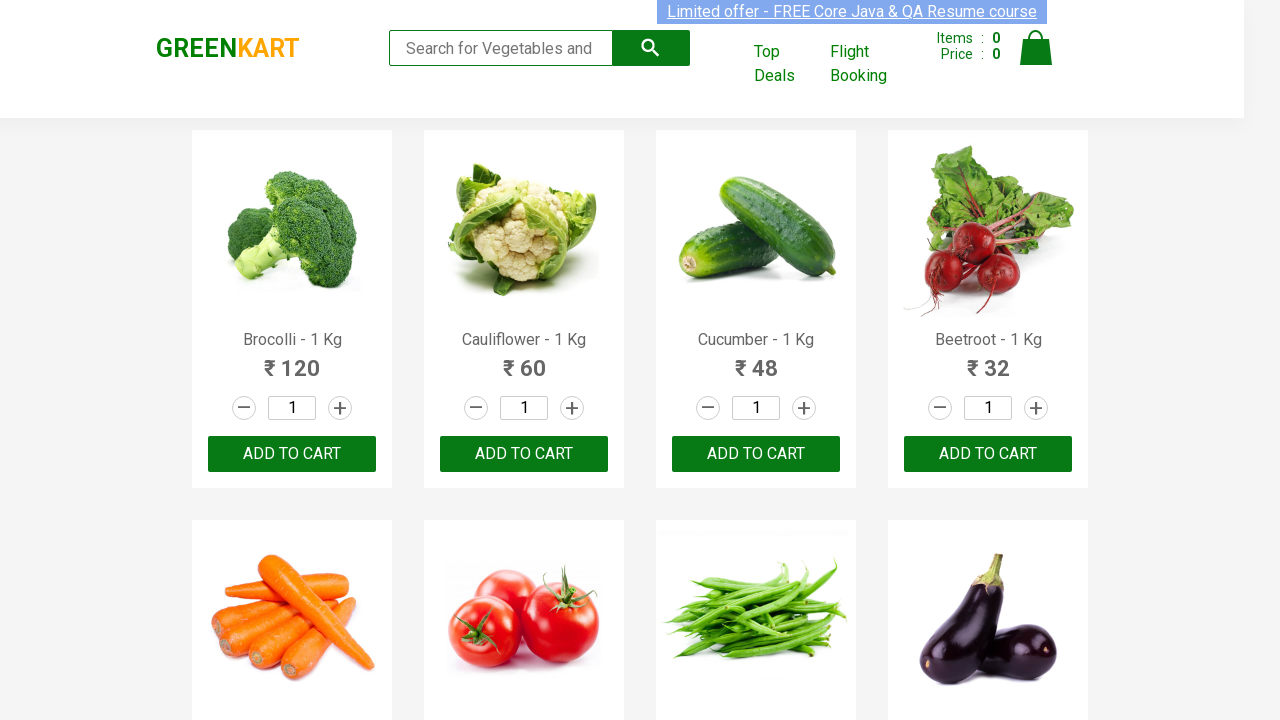

Retrieved all product name elements
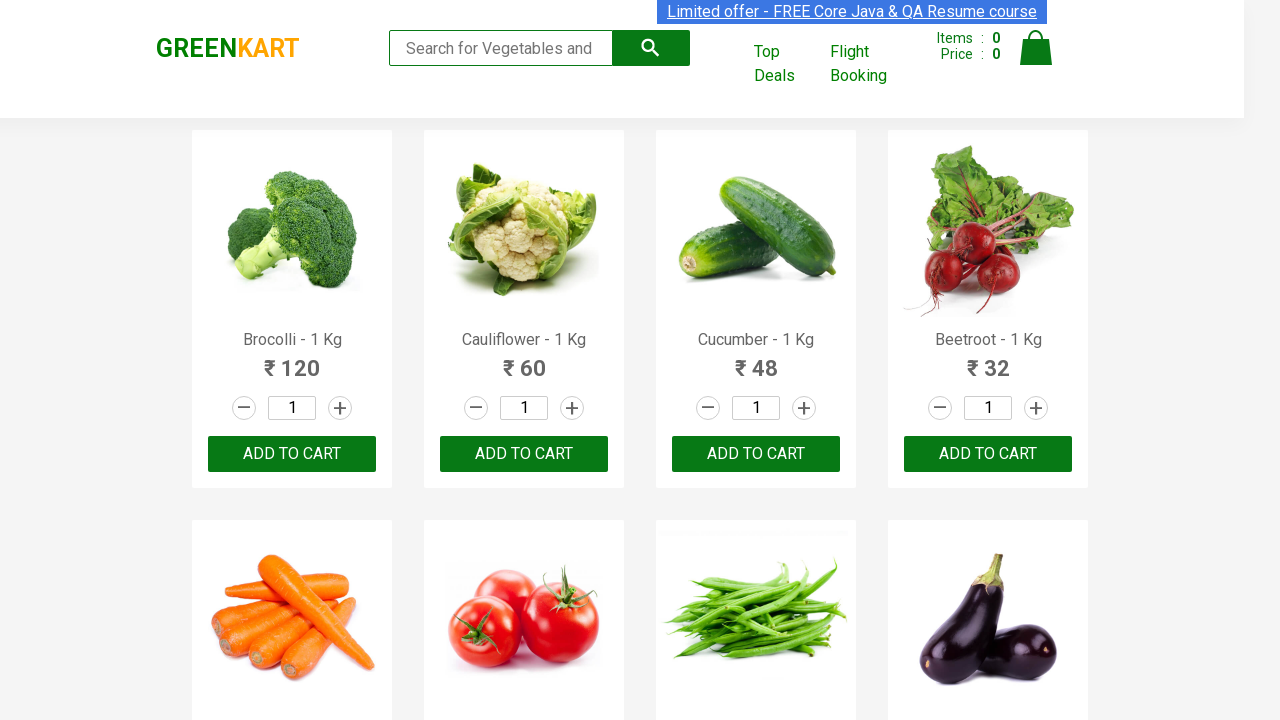

Retrieved all add to cart buttons
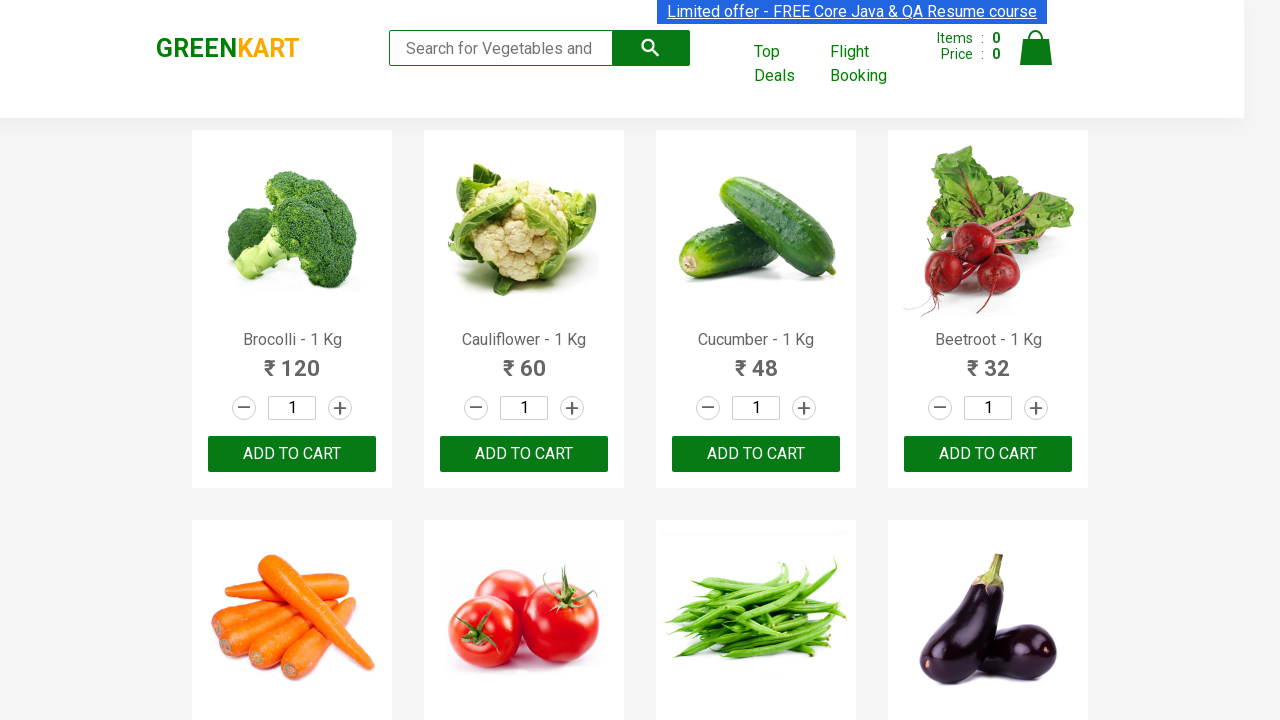

Clicked add button for Cucumber at (756, 454) on div.product-action button >> nth=2
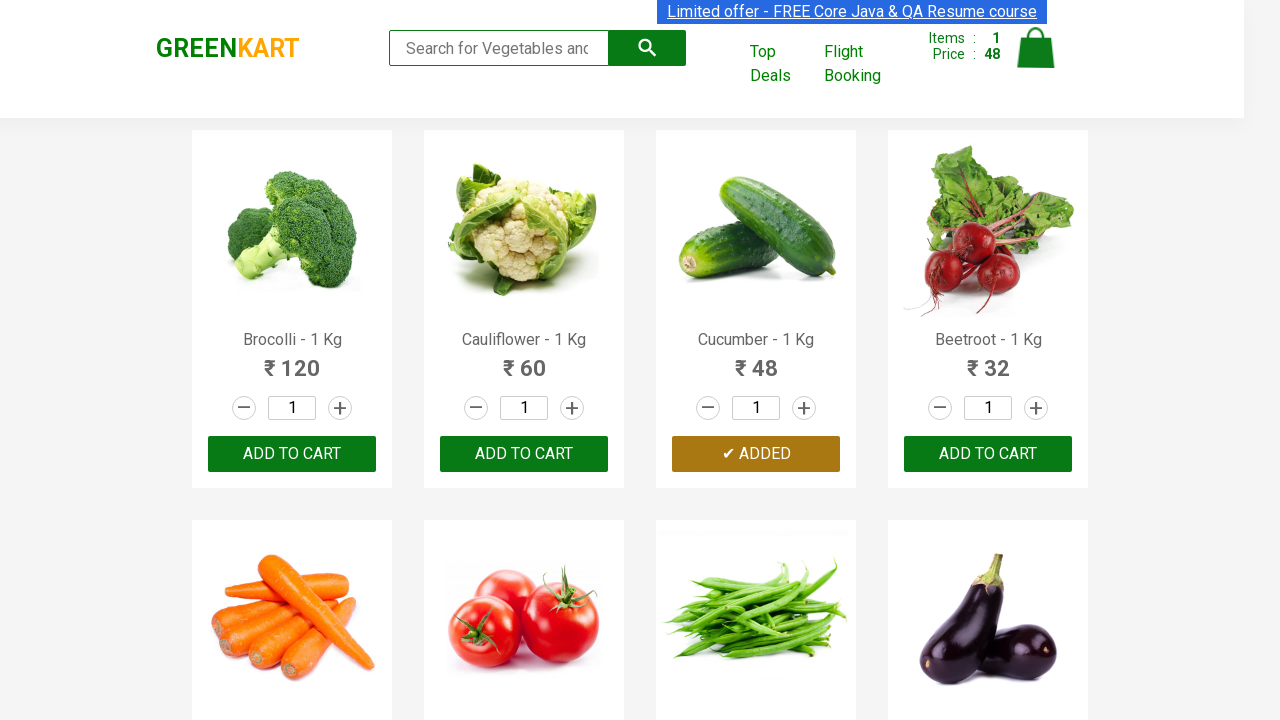

Clicked add button for Mushroom at (524, 360) on div.product-action button >> nth=9
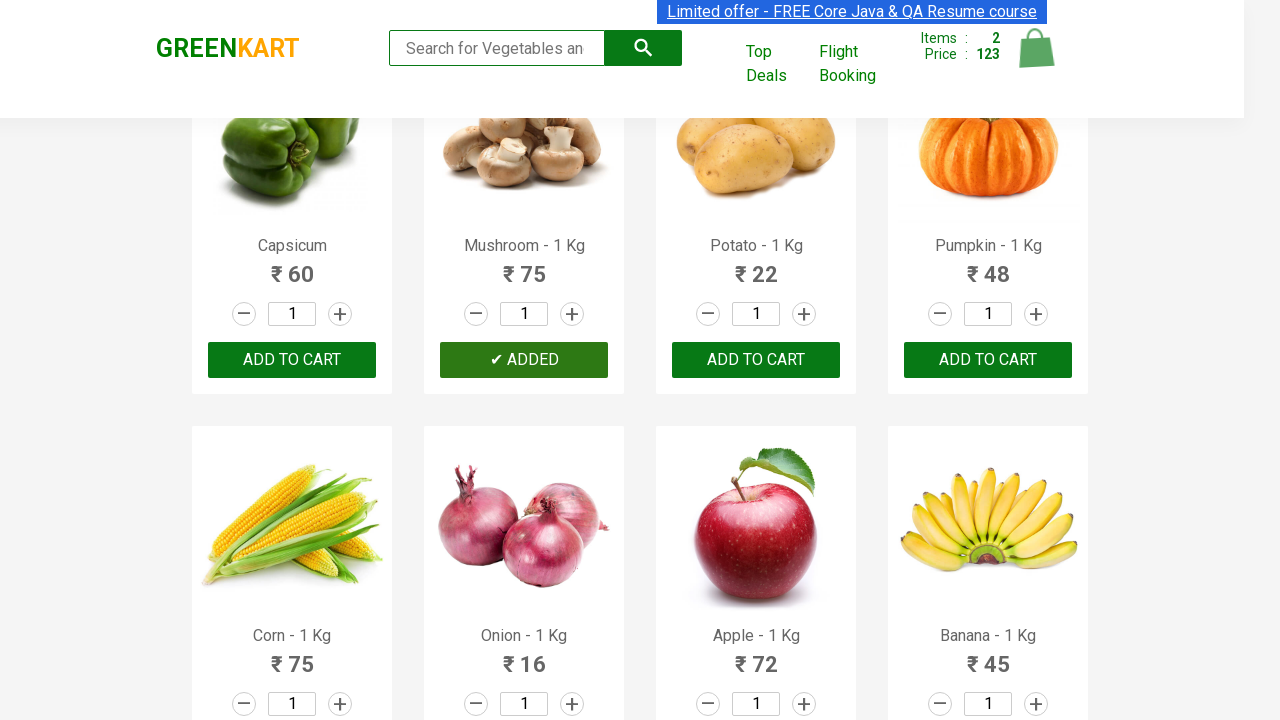

Clicked add button for Musk Melon at (756, 360) on div.product-action button >> nth=18
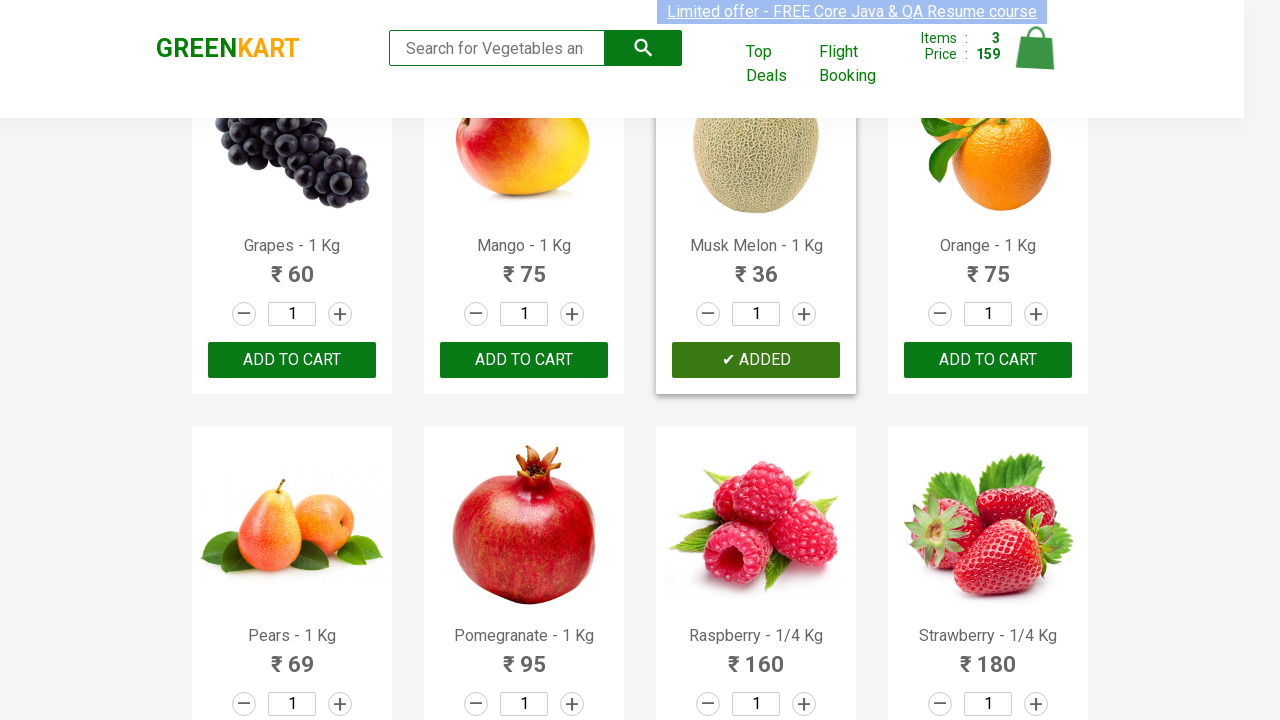

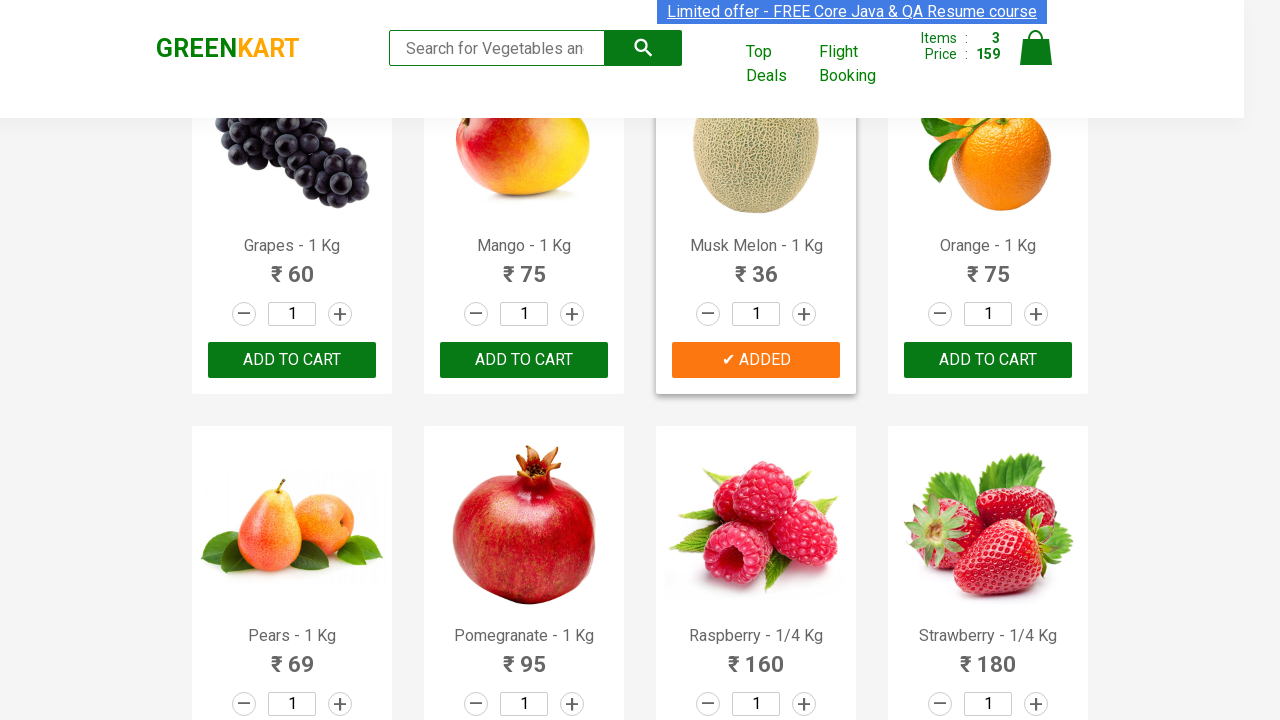